Tests checkbox functionality by verifying the initial state of a checkbox and then clicking it to verify it becomes checked

Starting URL: https://the-internet.herokuapp.com/checkboxes

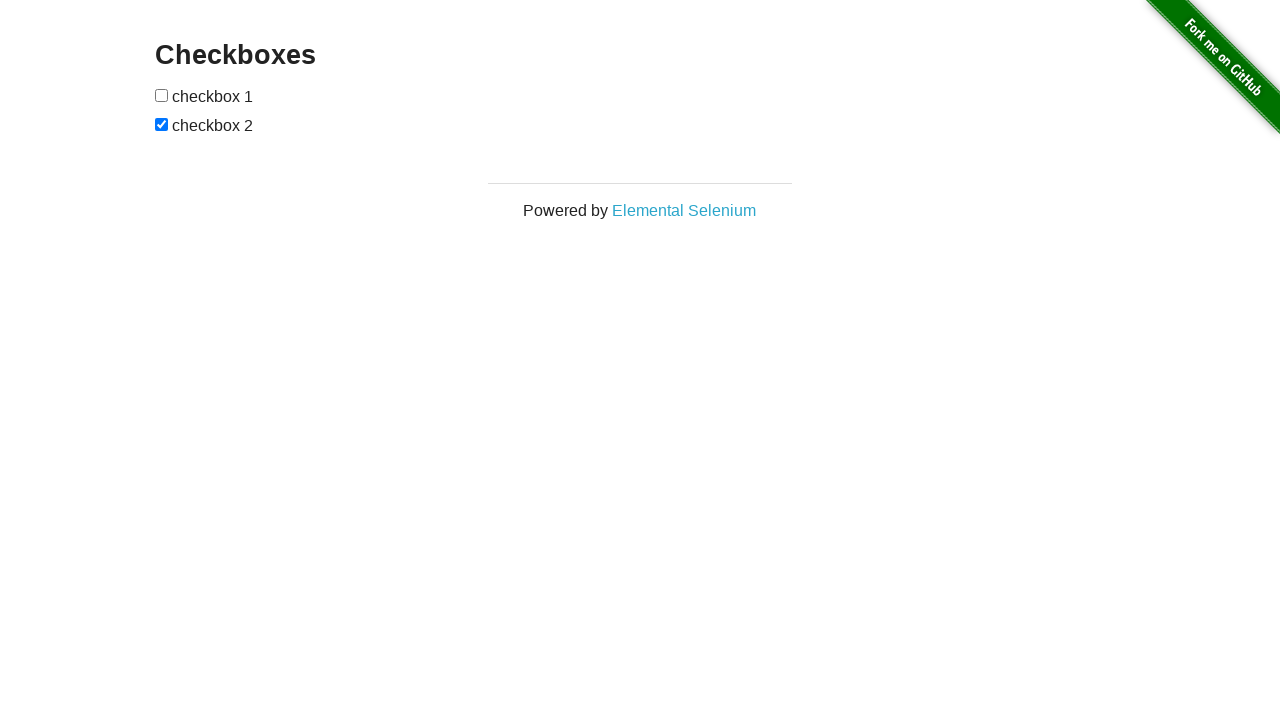

Located the first checkbox element
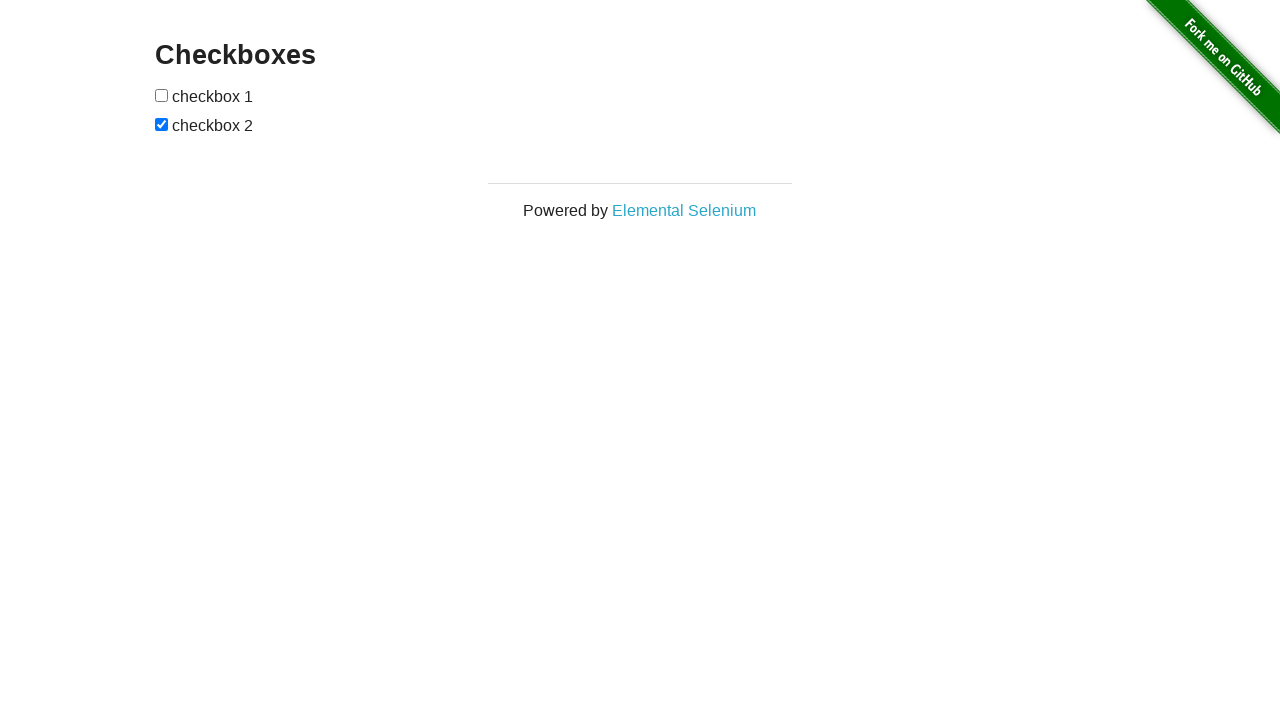

Verified that the first checkbox is initially unchecked
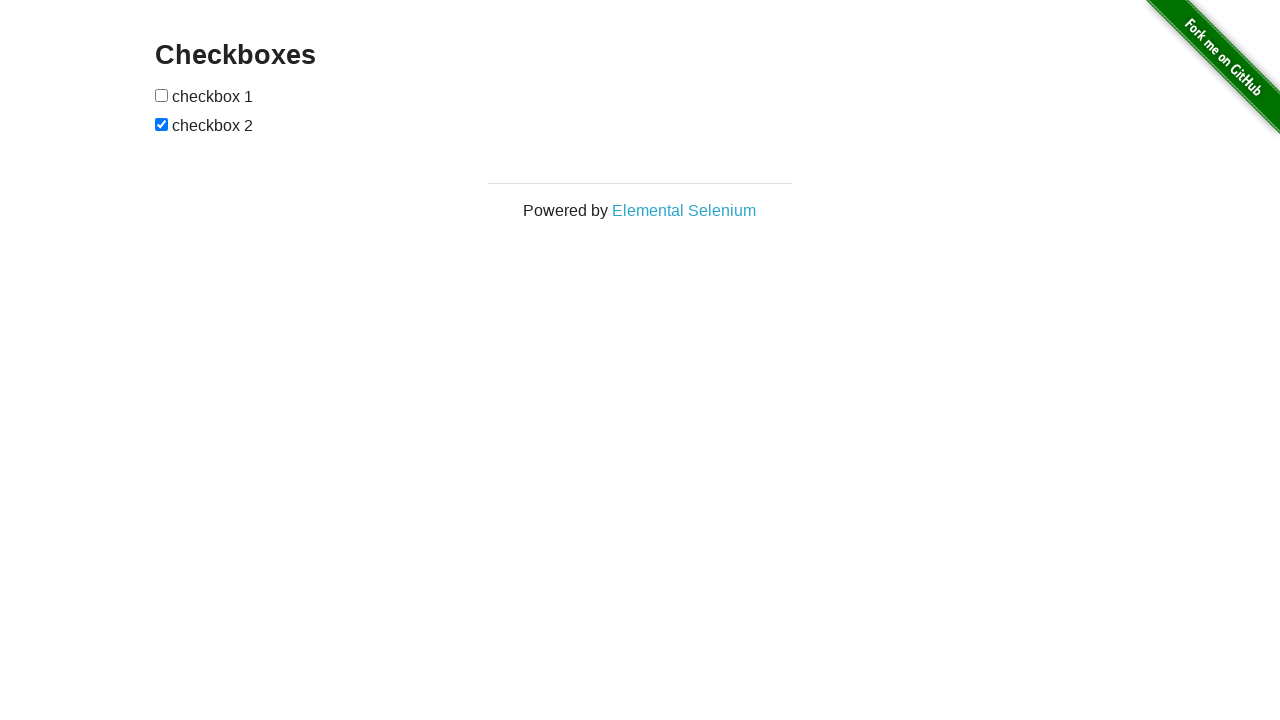

Clicked the first checkbox at (162, 95) on input[type='checkbox'] >> nth=0
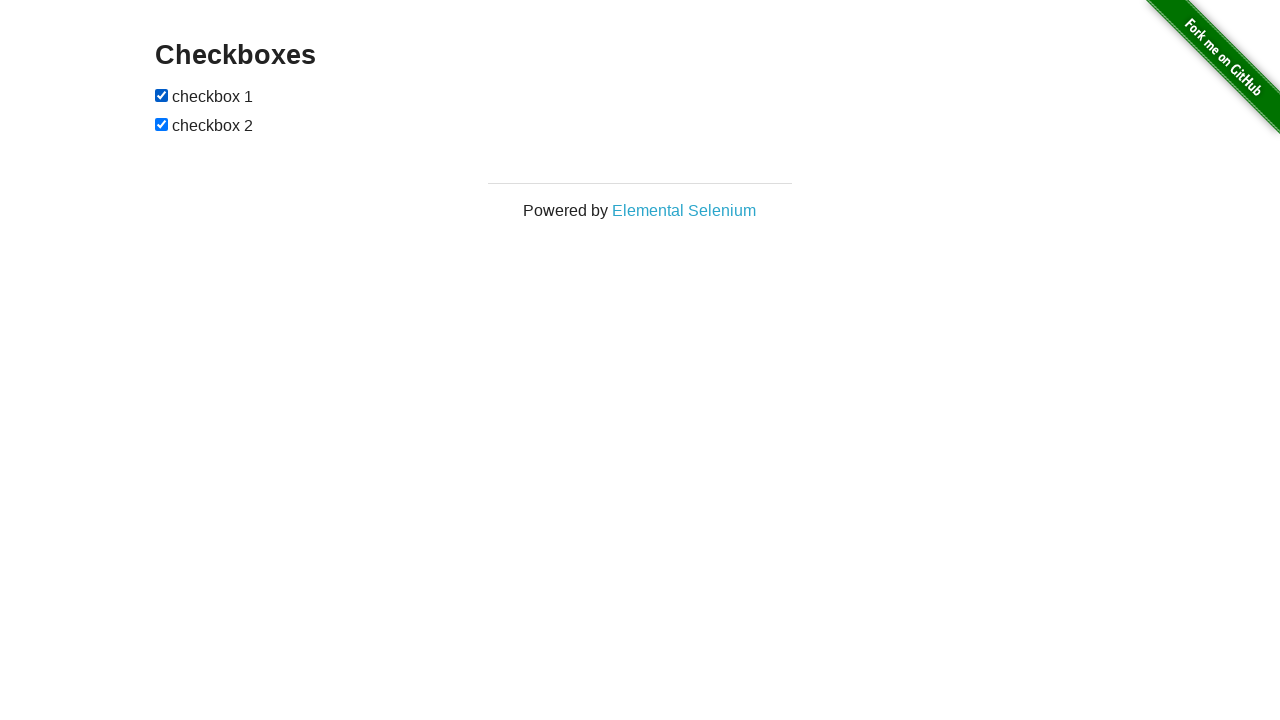

Verified that the first checkbox is now checked
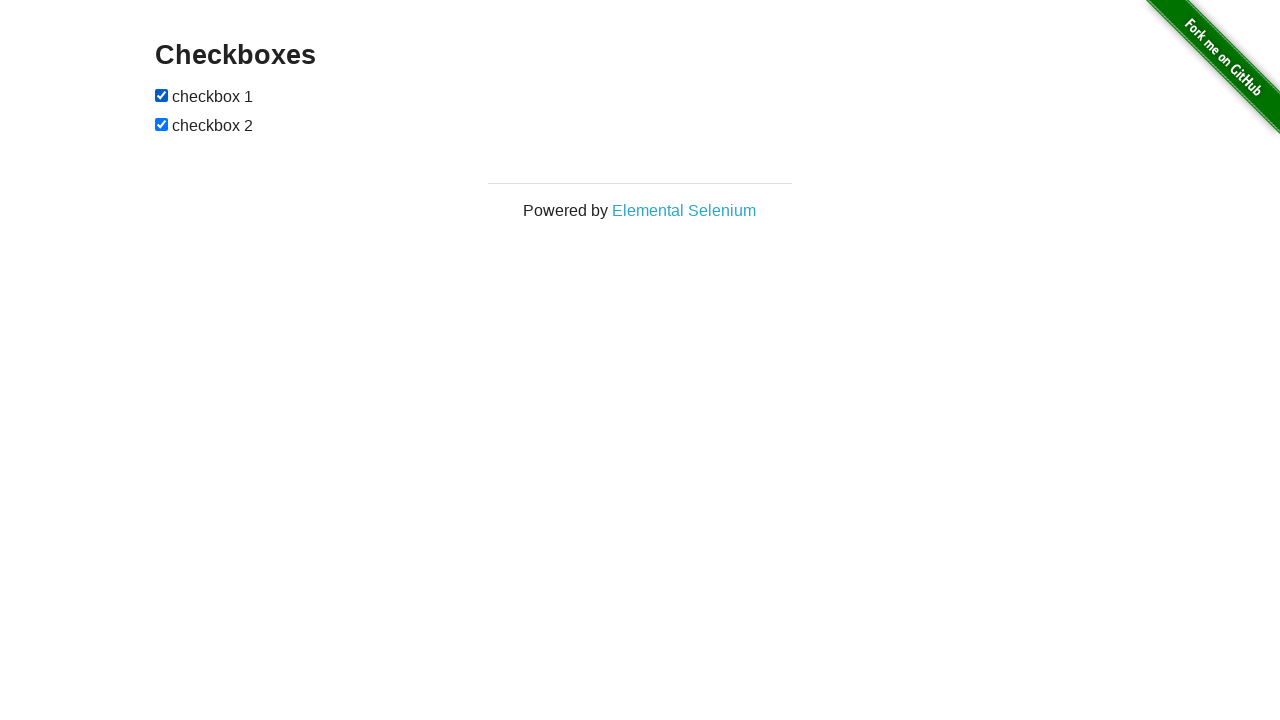

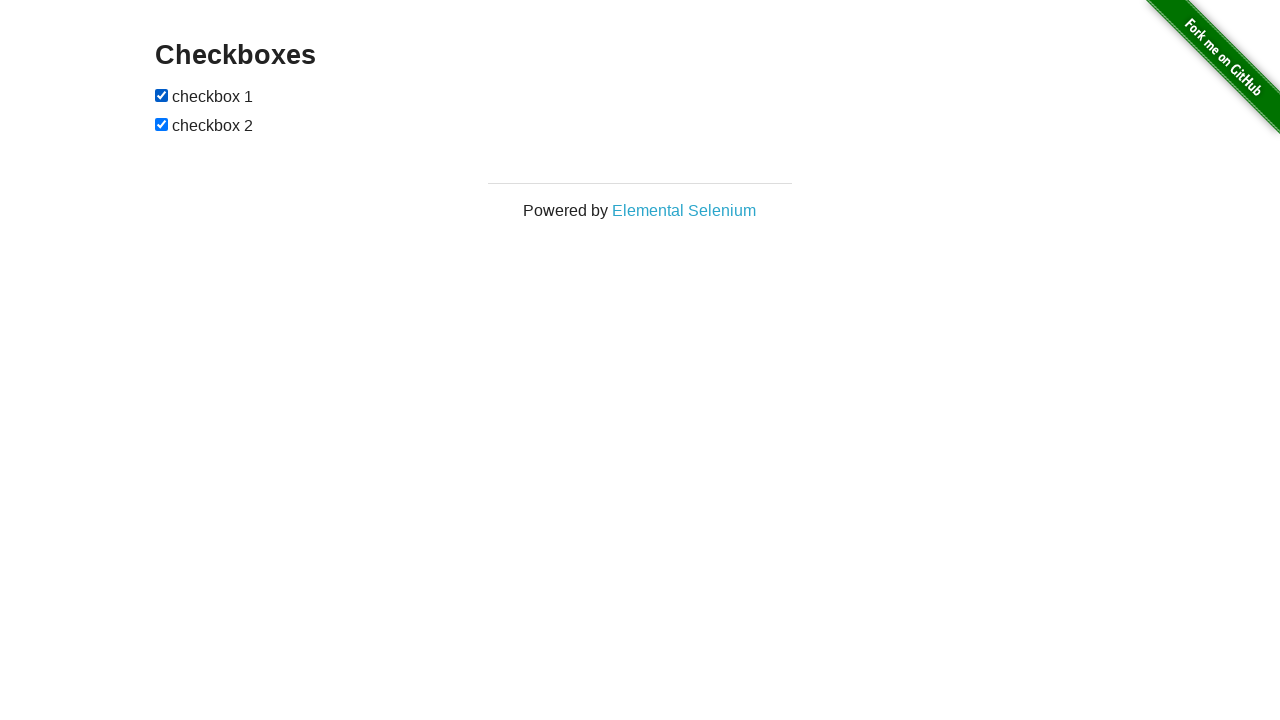